Tests hovering over a dropdown menu and clicking on a submenu item using mouse actions

Starting URL: http://www.omayo.blogspot.com

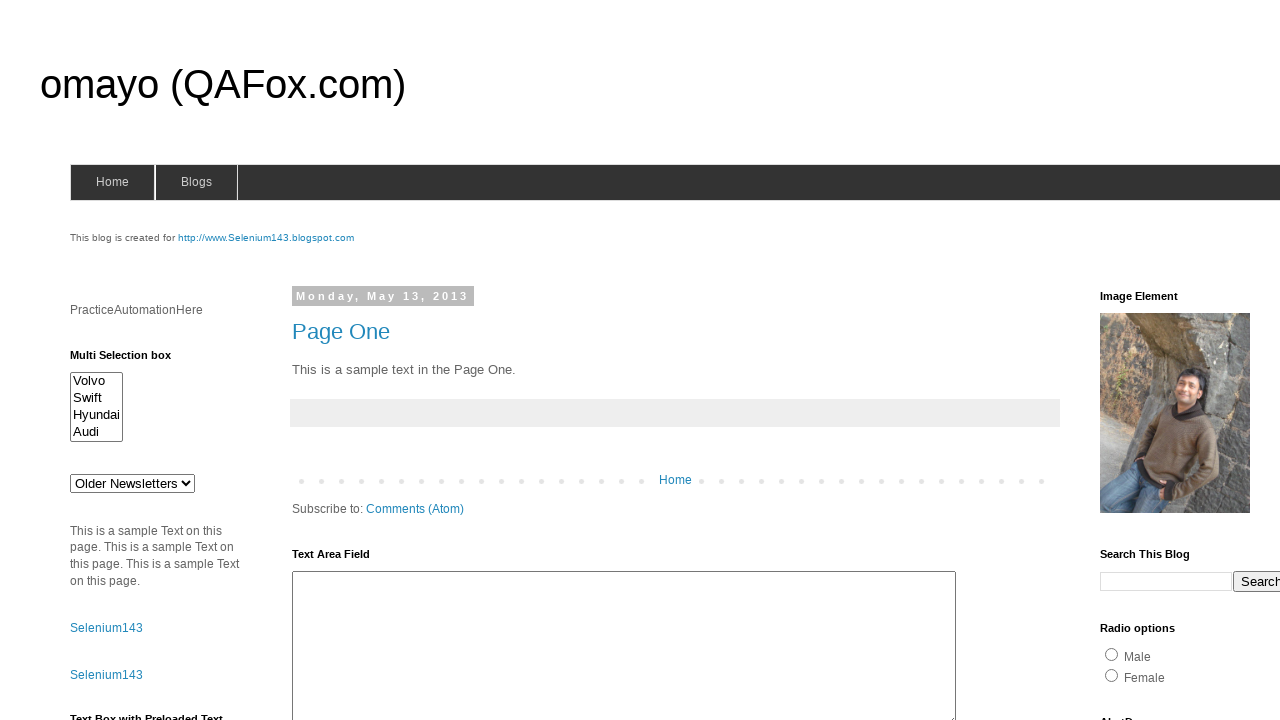

Hovered over the Blogs menu to reveal dropdown options at (196, 182) on #blogsmenu
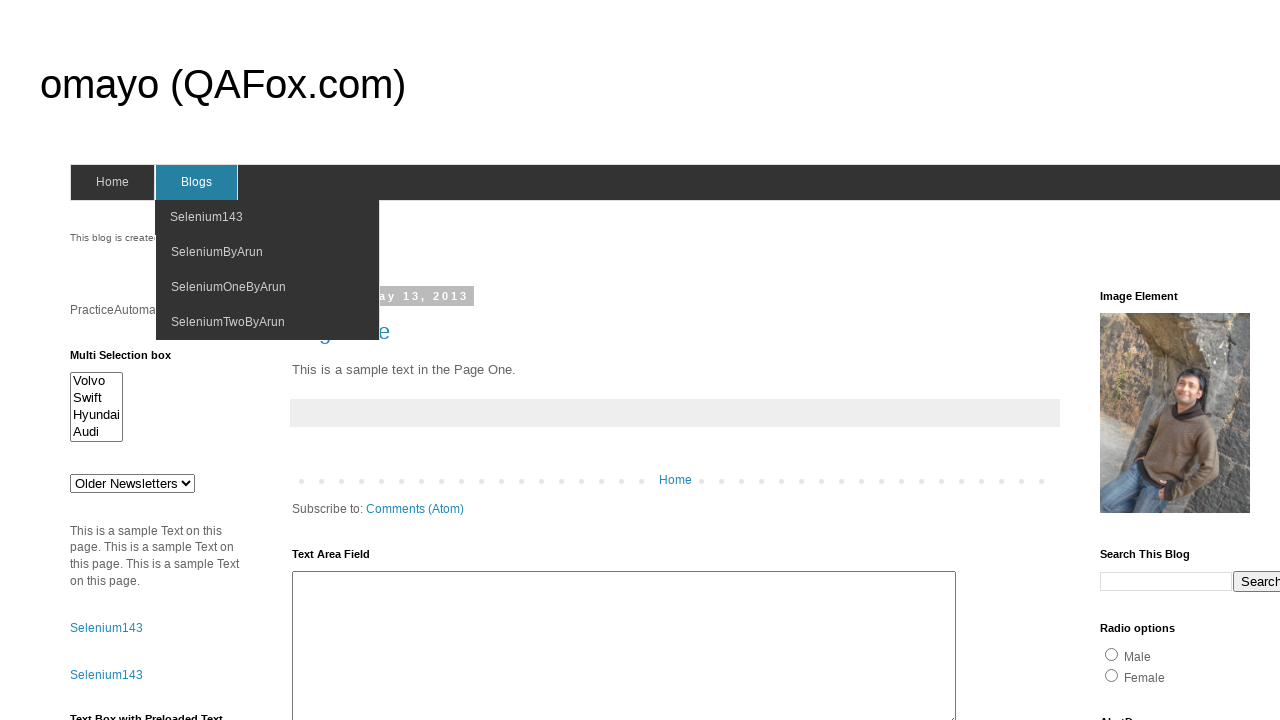

Clicked on SeleniumByArun submenu item at (217, 252) on text=SeleniumByArun
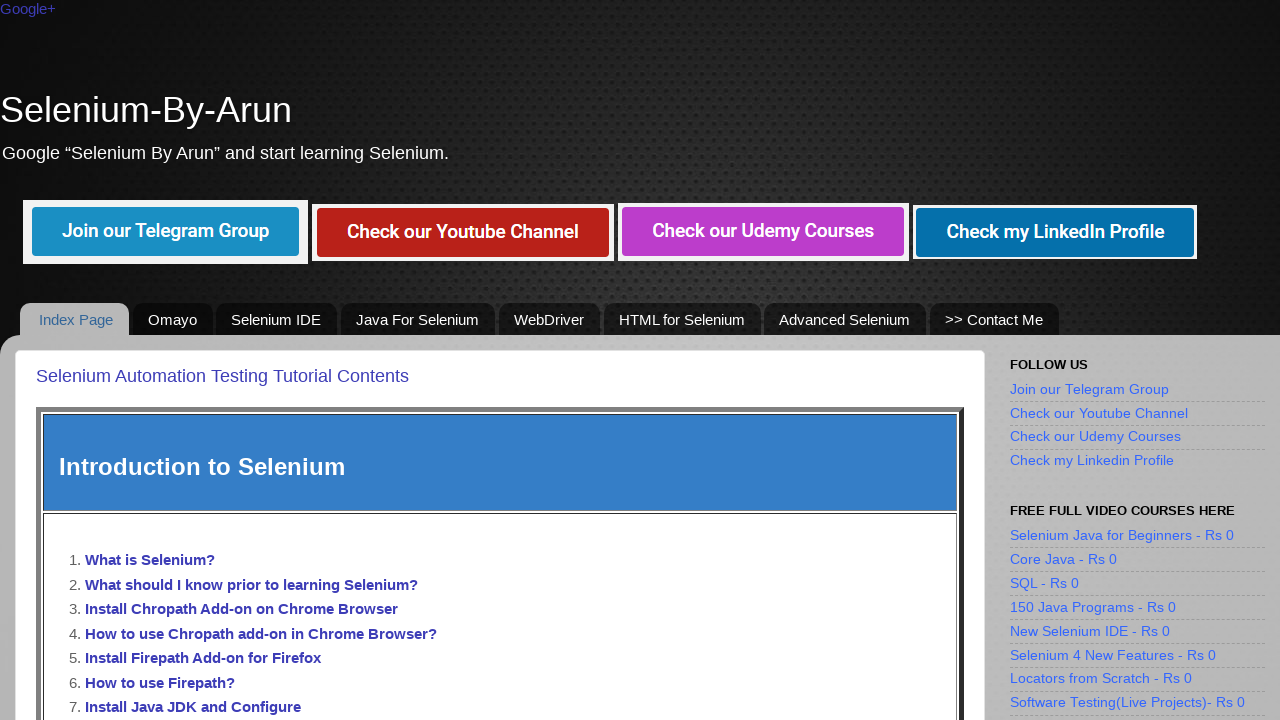

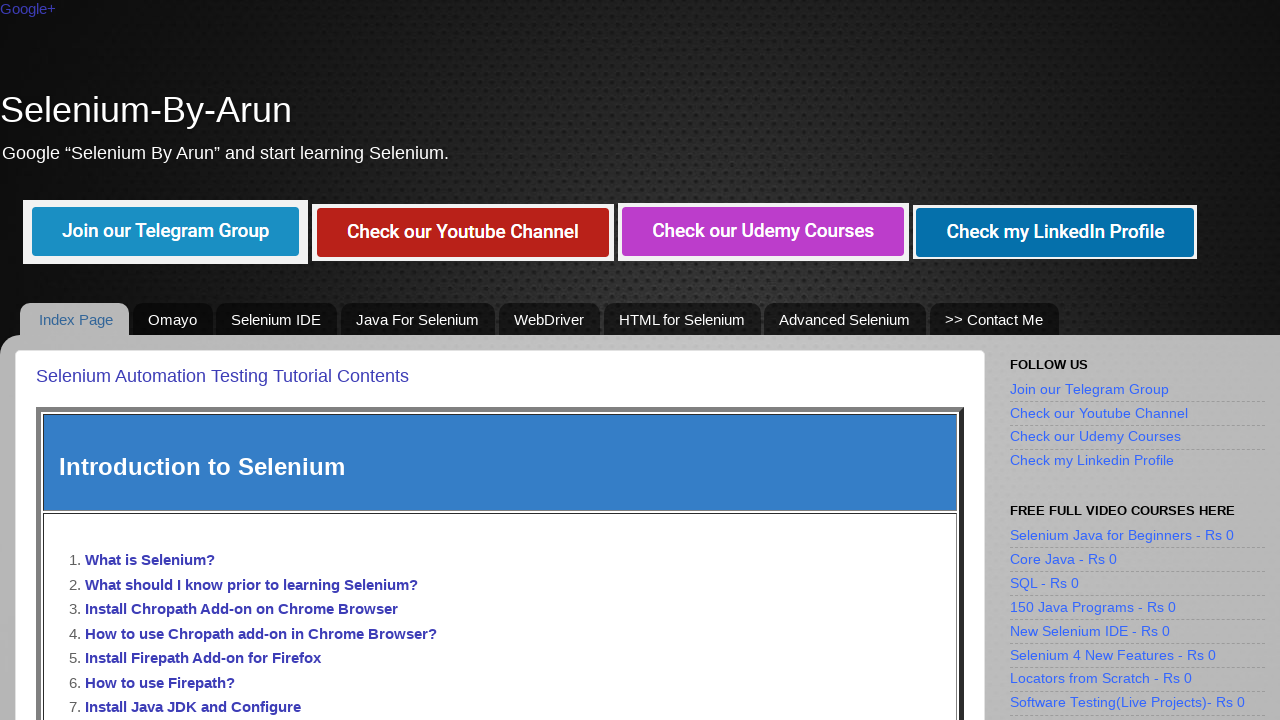